Tests static dropdown functionality by selecting a currency option from a dropdown menu by index and verifying the selection

Starting URL: https://rahulshettyacademy.com/dropdownsPractise/

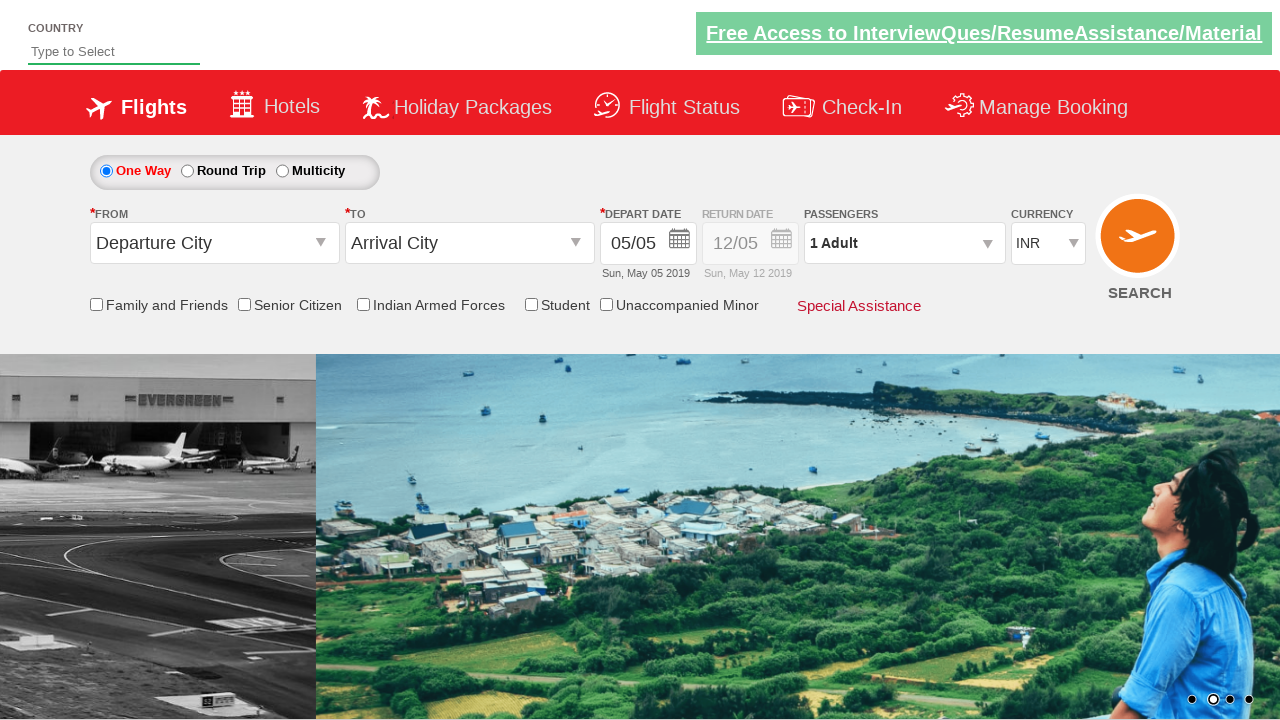

Waited for currency dropdown to be visible
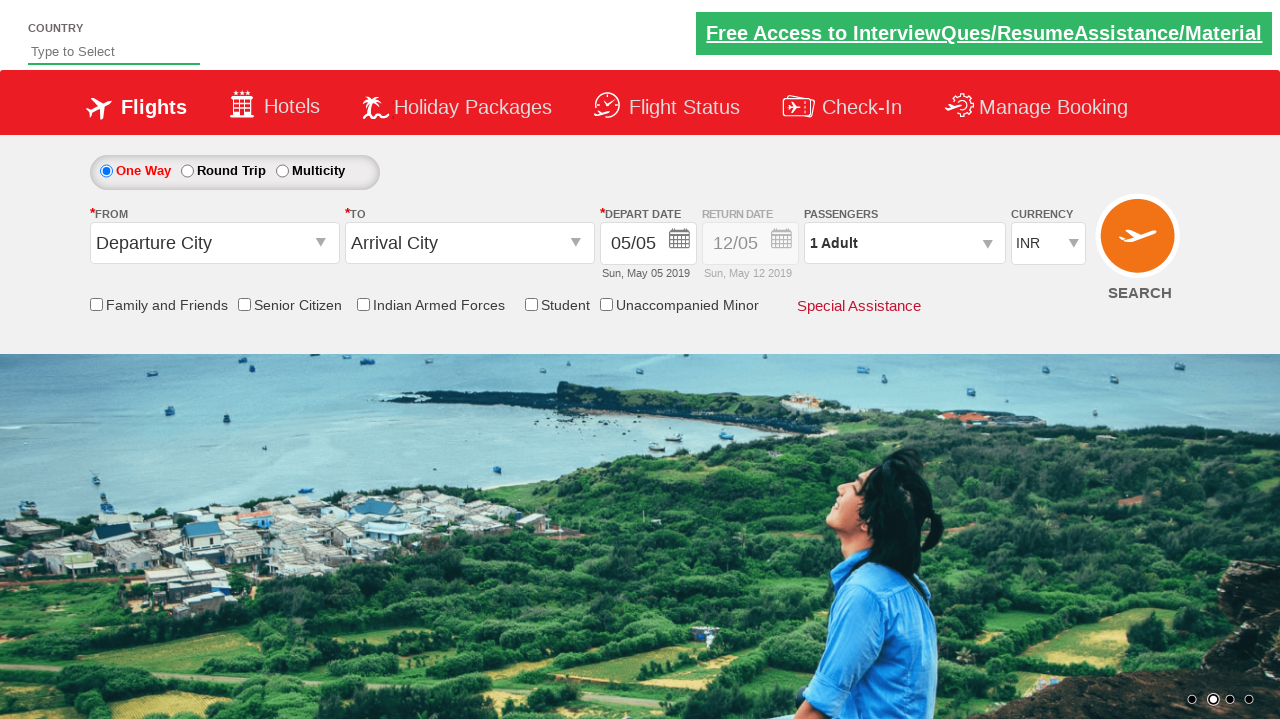

Selected currency option at index 3 from dropdown on #ctl00_mainContent_DropDownListCurrency
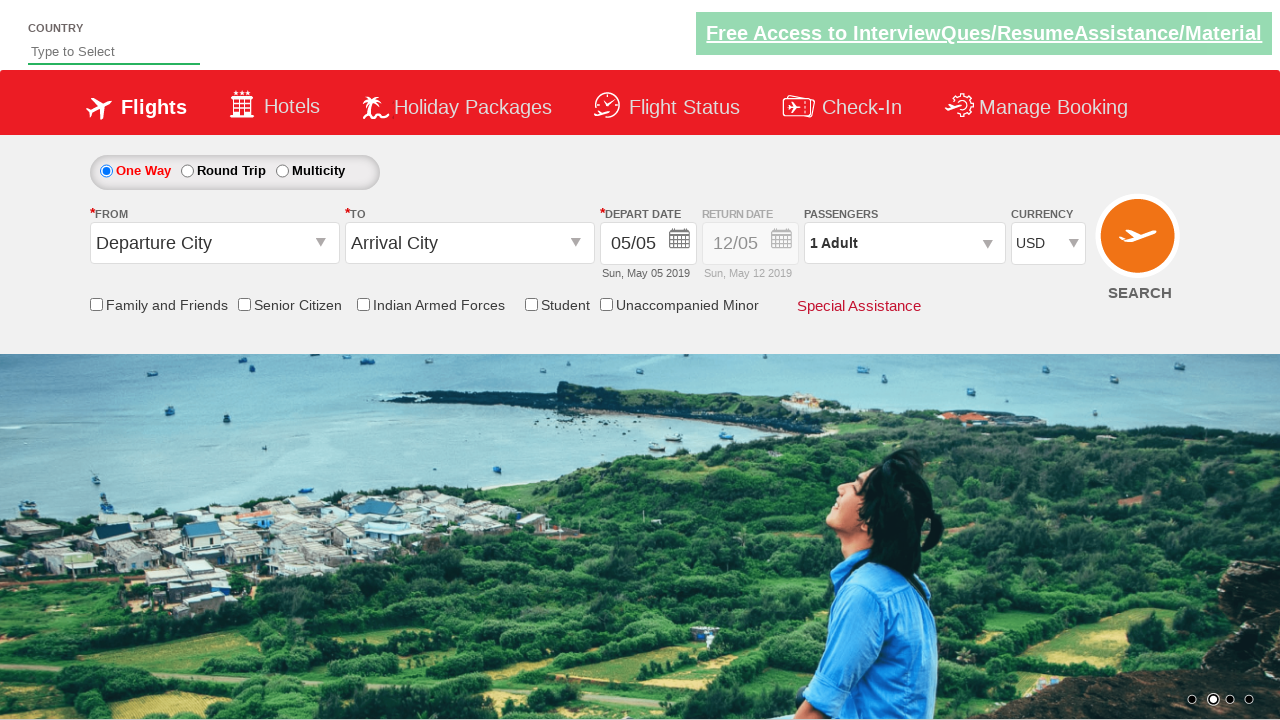

Retrieved selected currency value: USD
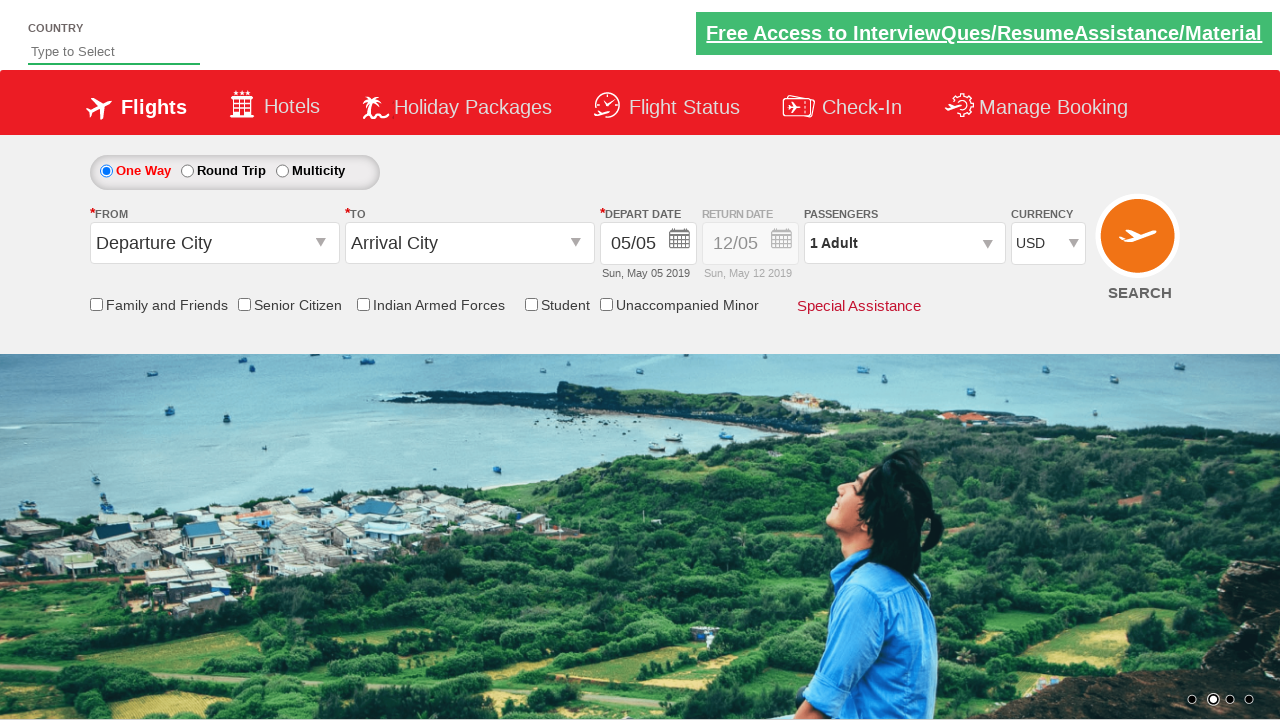

Verified selected currency: USD
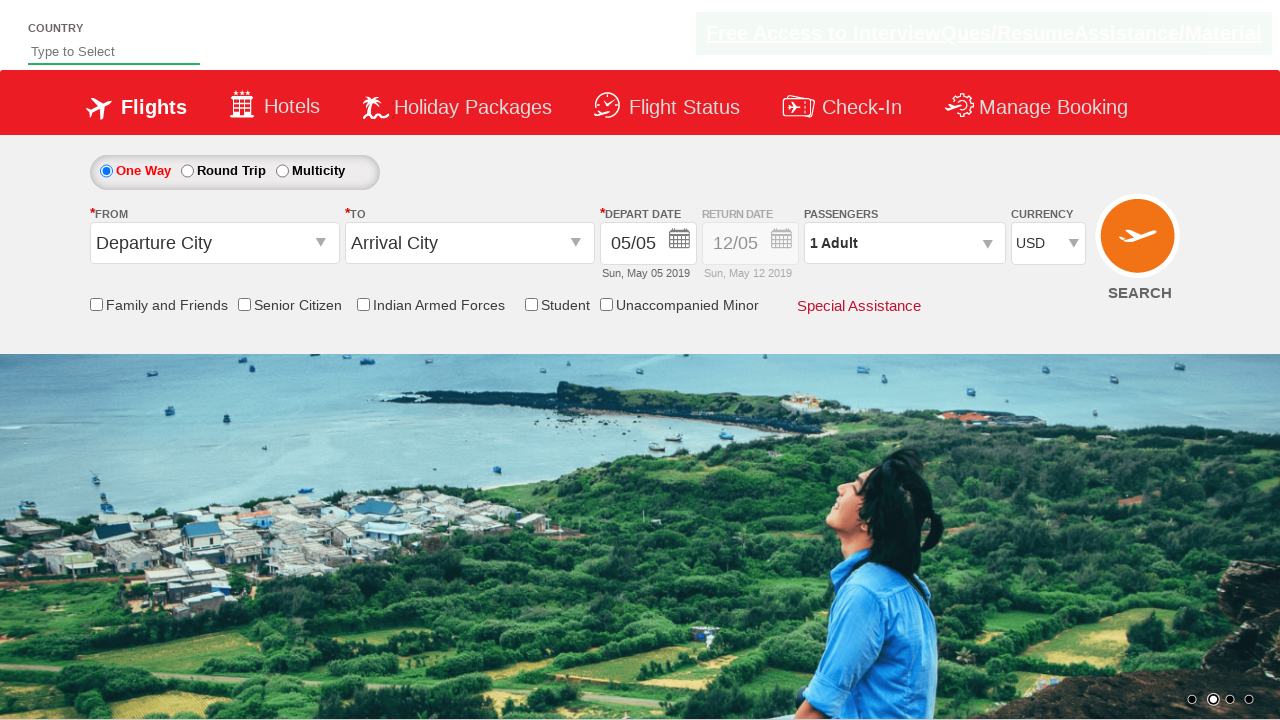

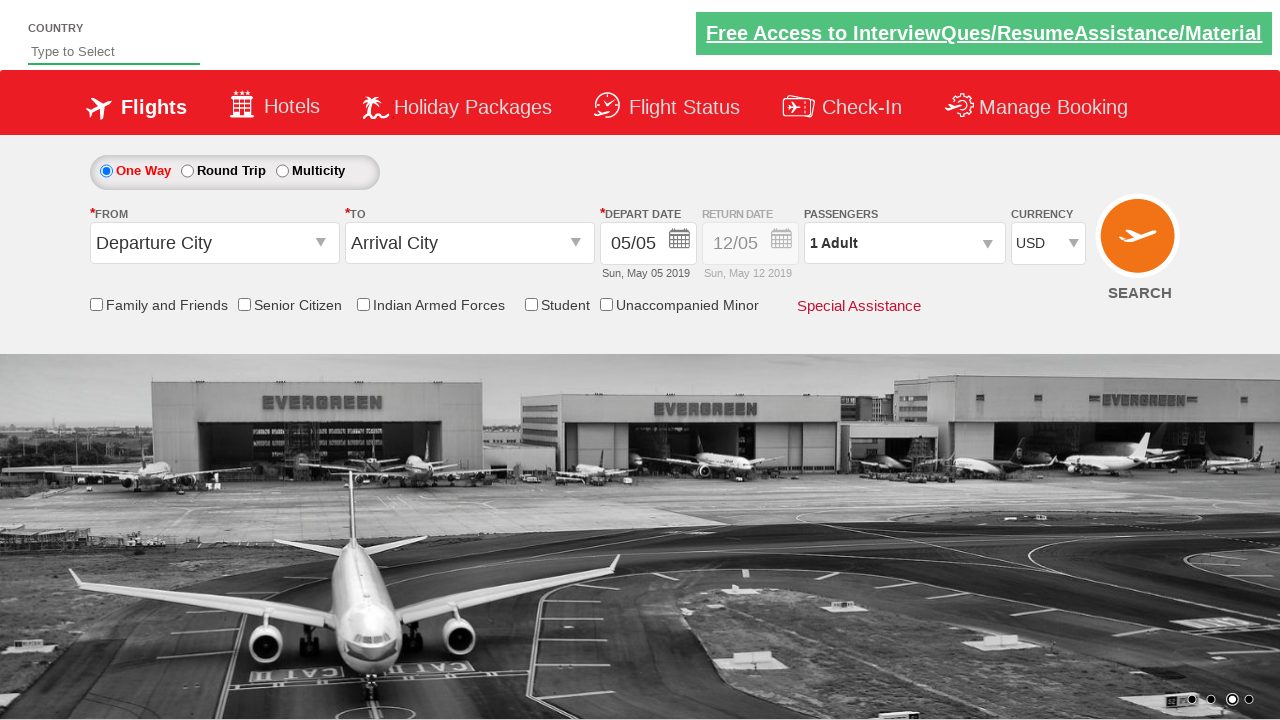